Tests dynamic table functionality by locating the CPU column header, finding Chrome's CPU value in the table, and comparing it with the expected value displayed on the page

Starting URL: https://practice.expandtesting.com/dynamic-table

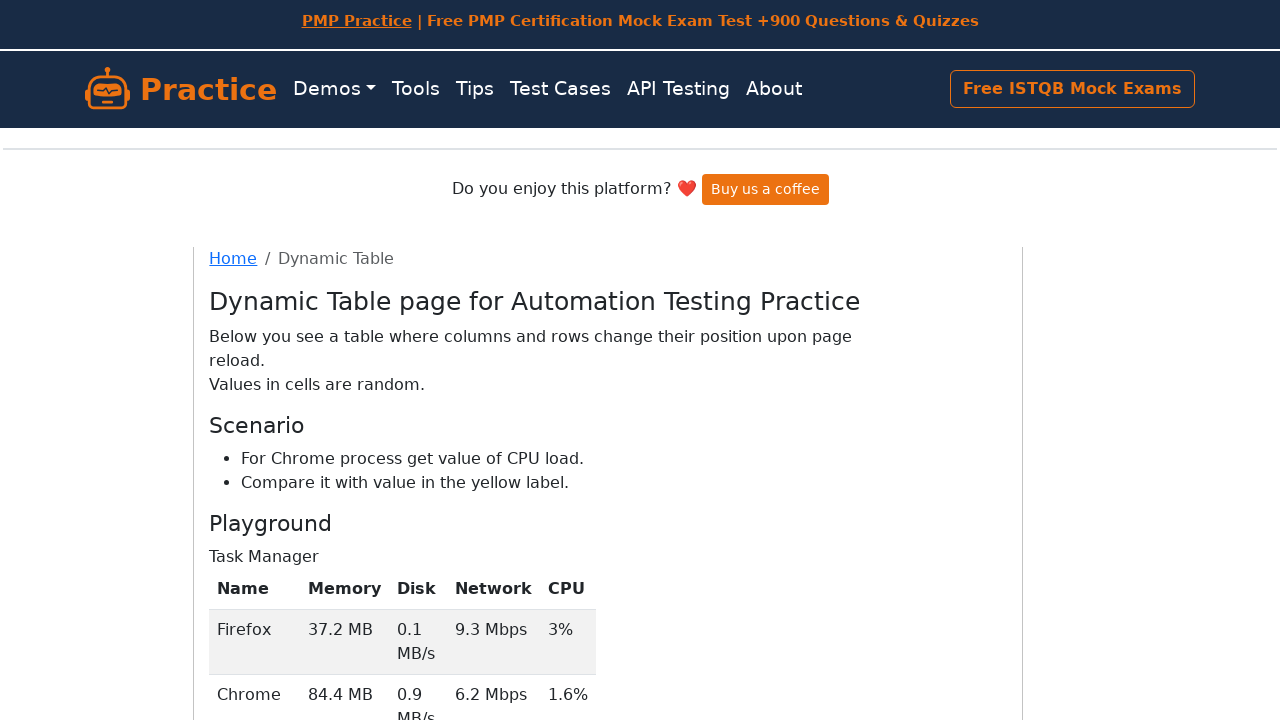

Navigated to dynamic table practice page
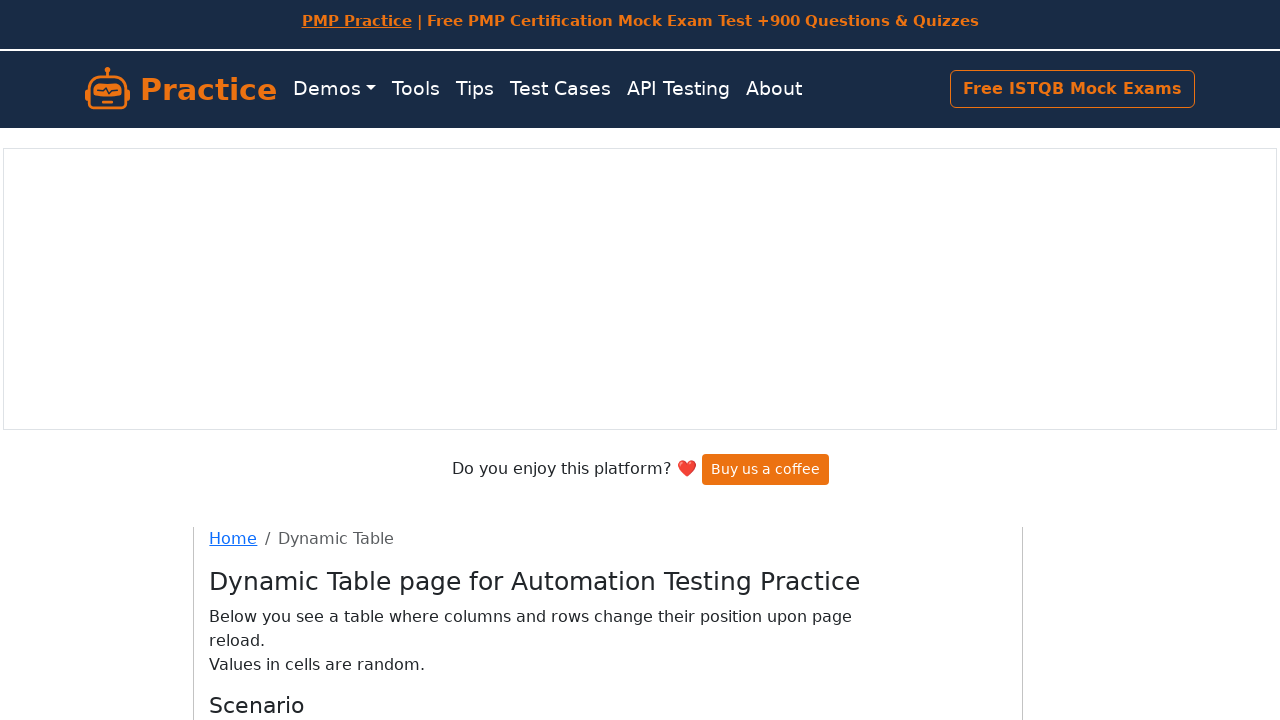

Located all table column headers
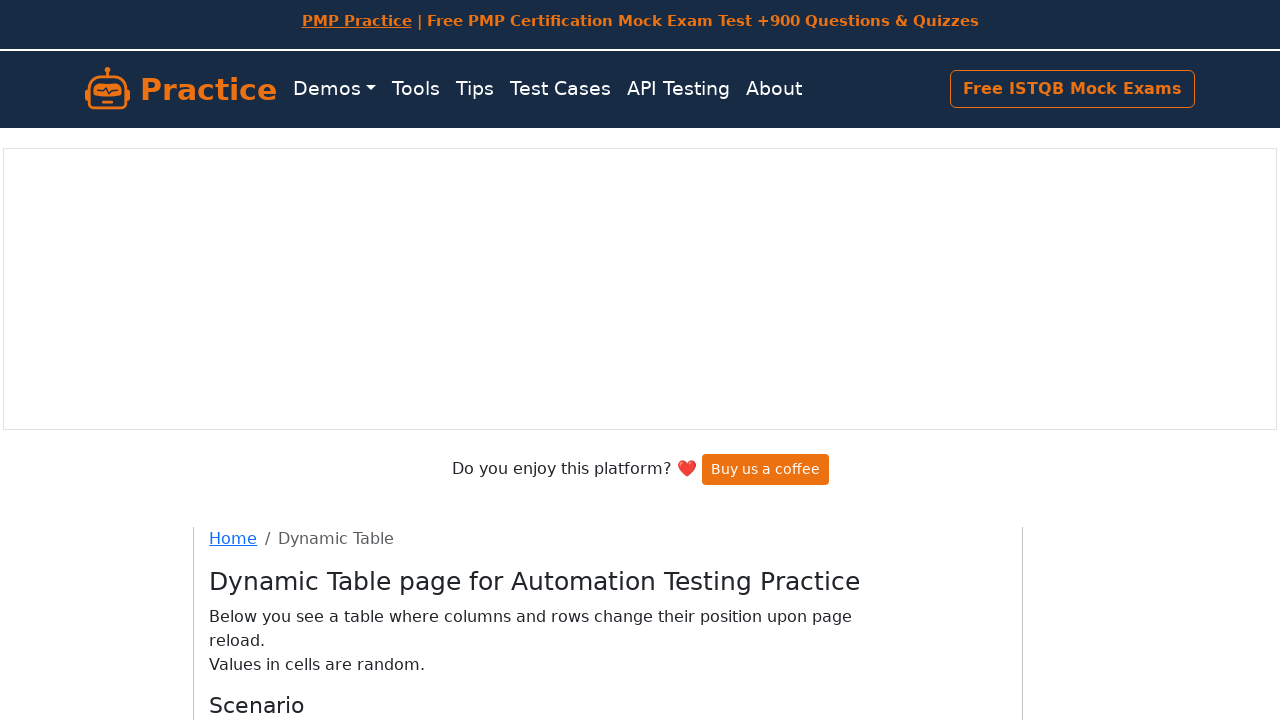

Retrieved text content from column header 1: 'Name'
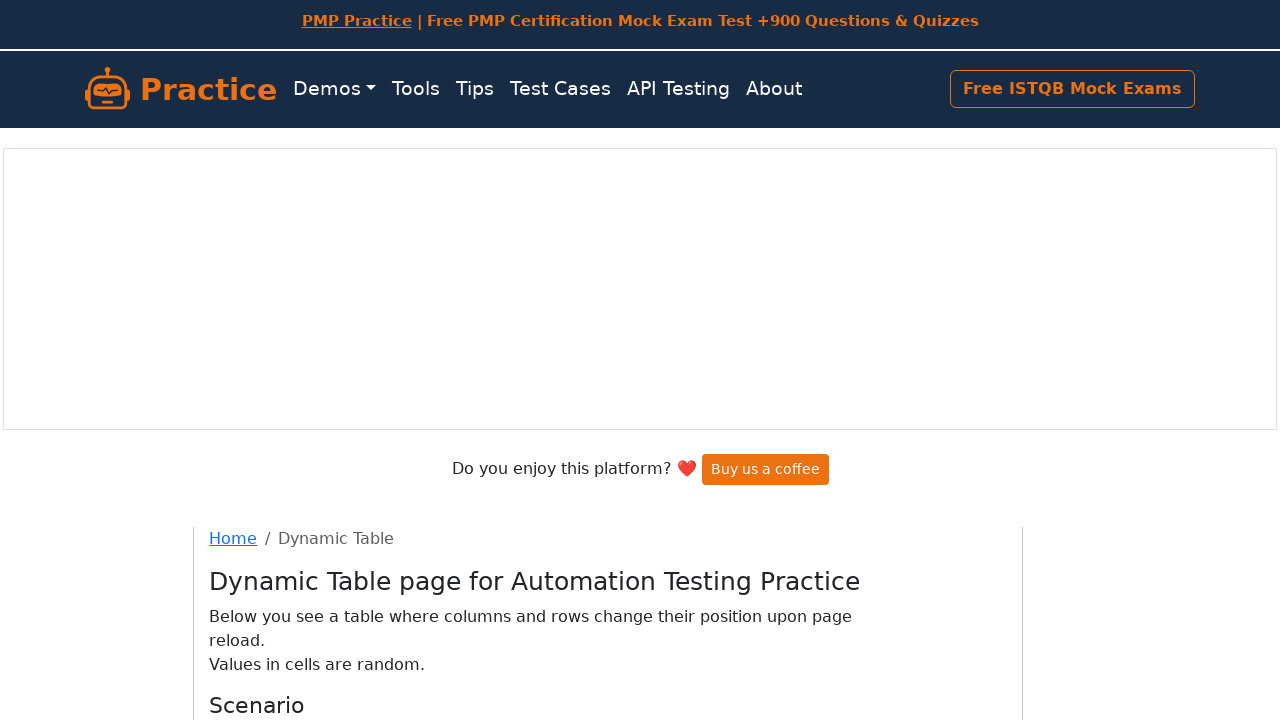

Retrieved text content from column header 2: 'Disk'
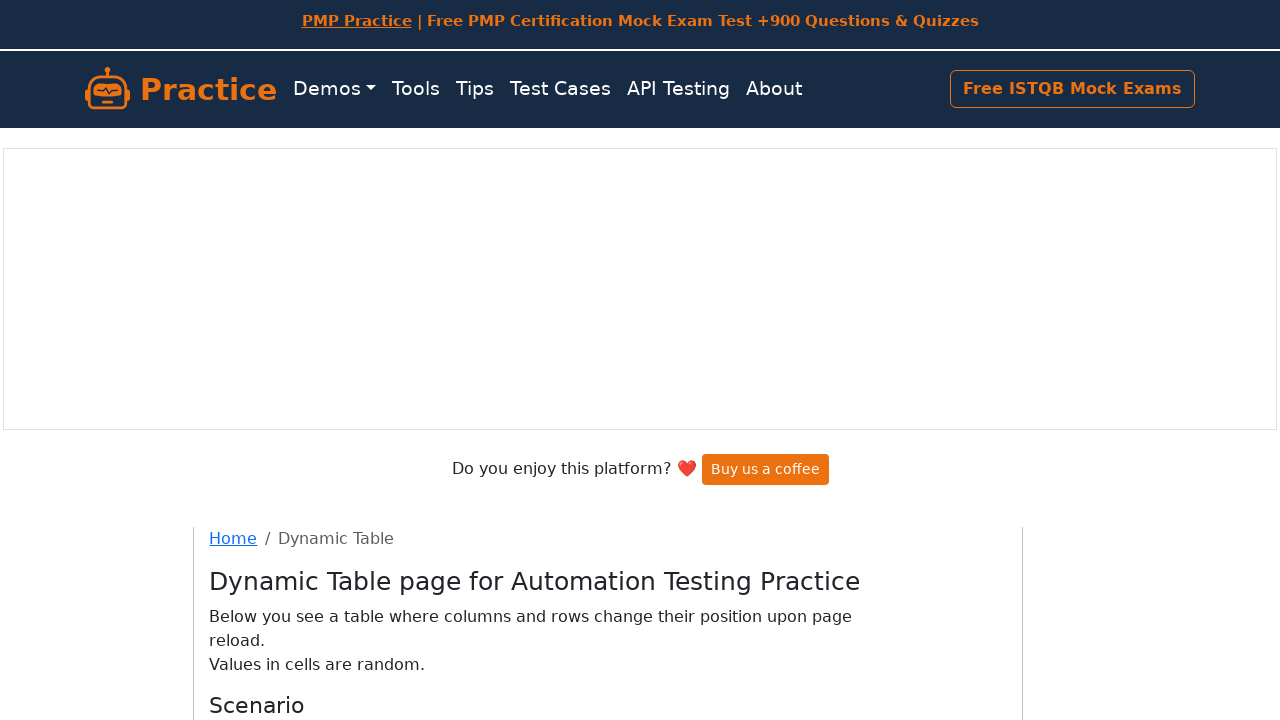

Retrieved text content from column header 3: 'CPU'
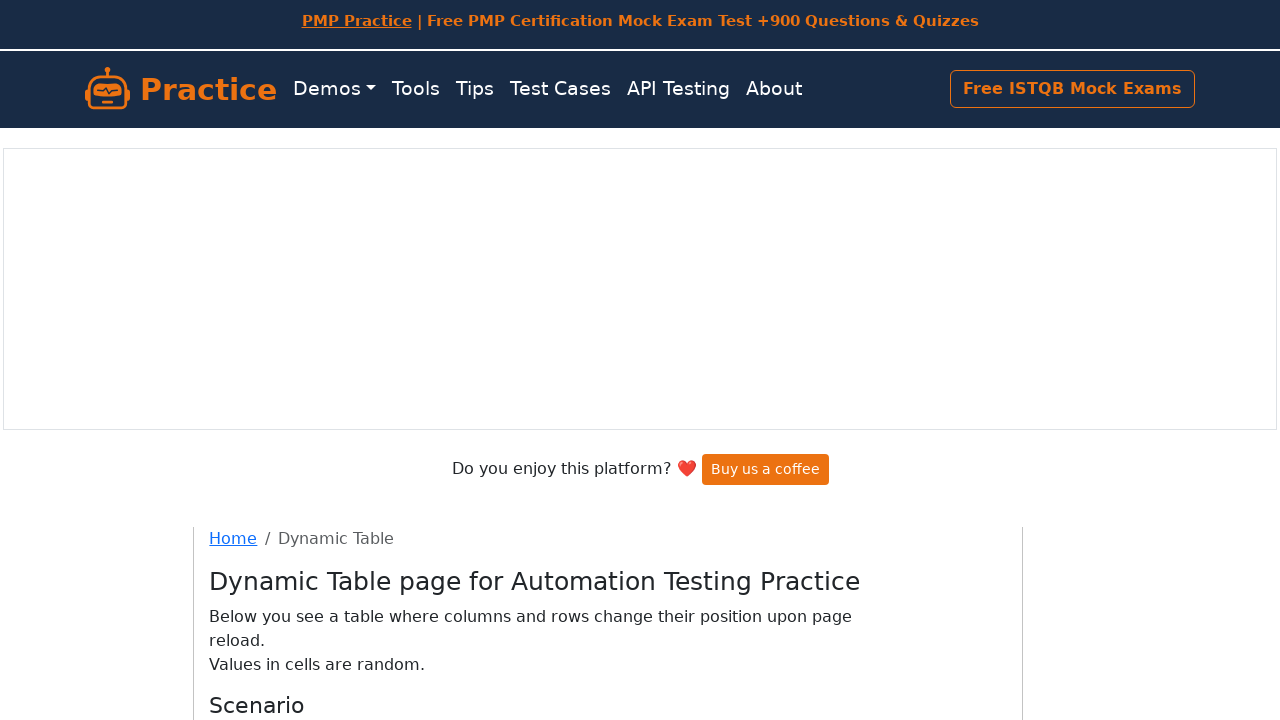

Found CPU column at position 3
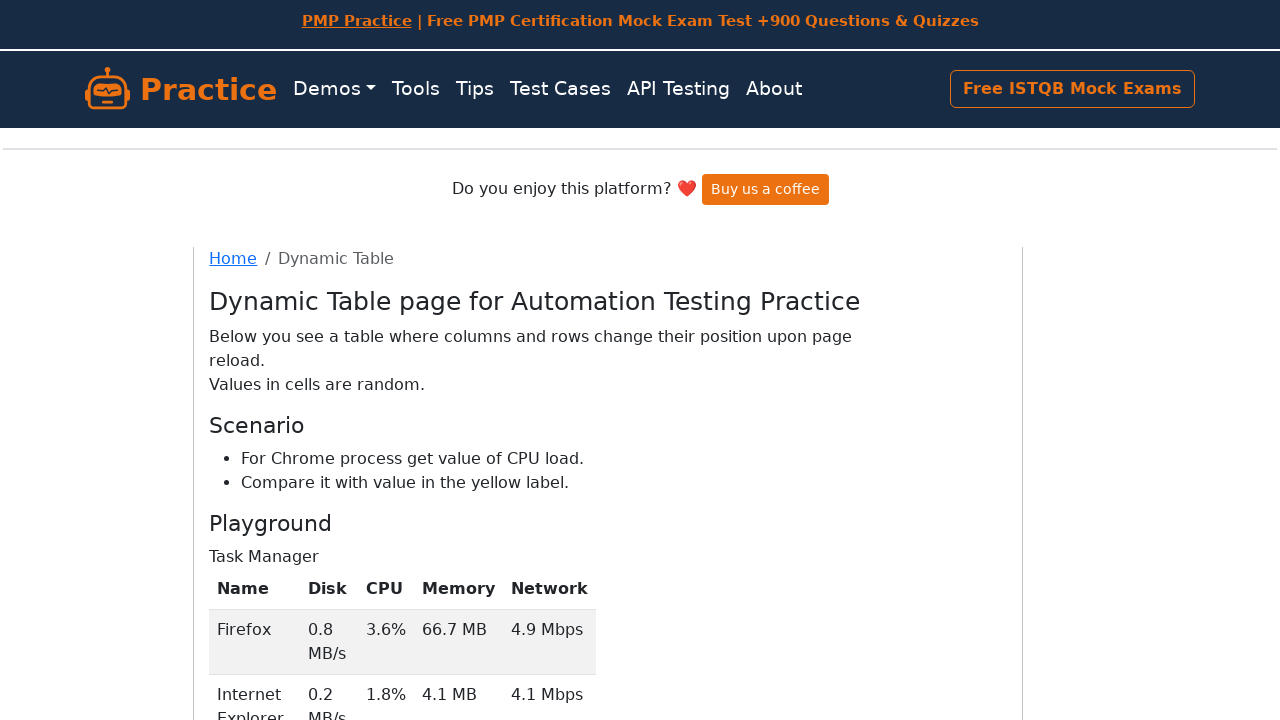

Constructed XPath to find Chrome's CPU value: //table//td[text() = 'Chrome']/../td[3]
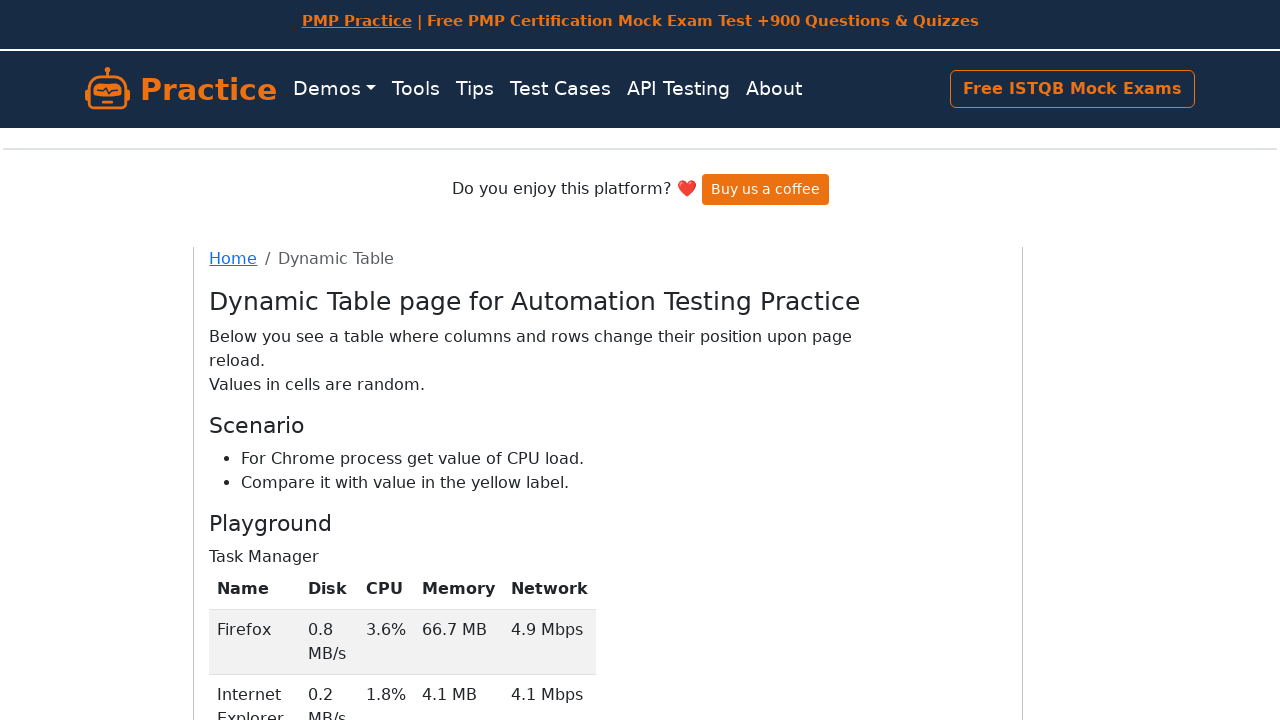

Retrieved Chrome's actual CPU value from table: '8.8%'
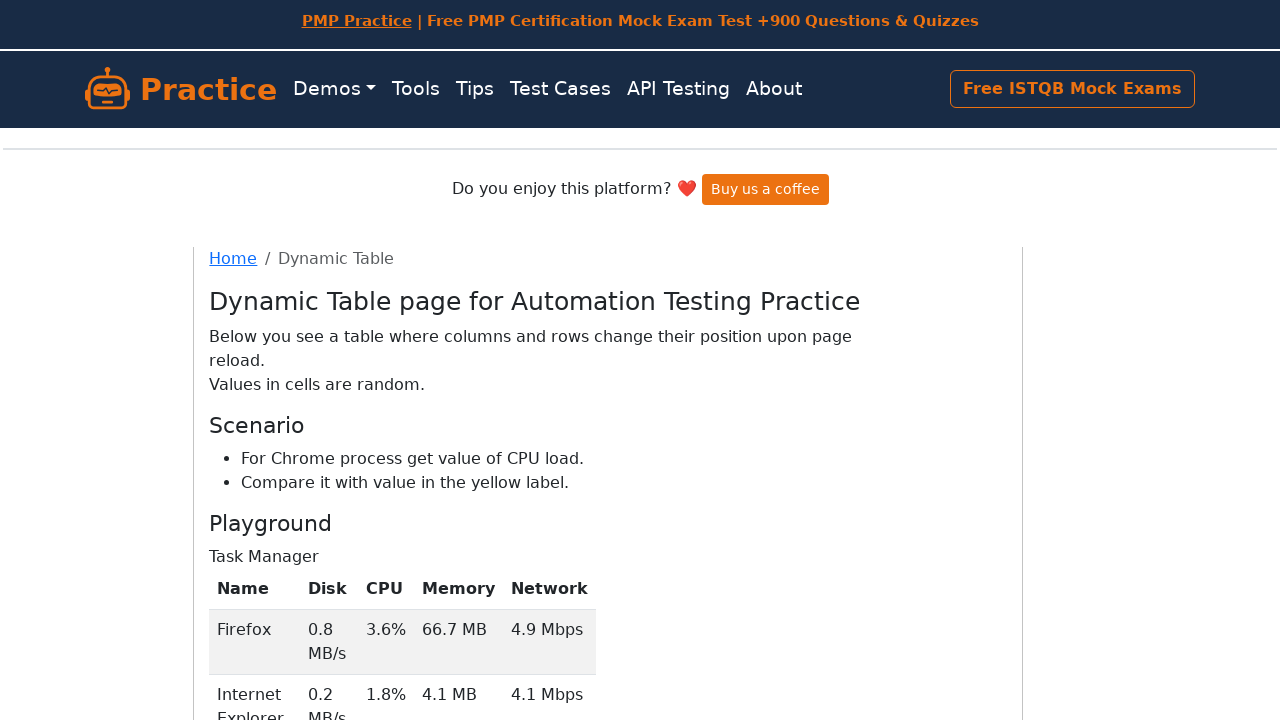

Retrieved Chrome's expected CPU value from page element: 'Chrome CPU: 8.8%'
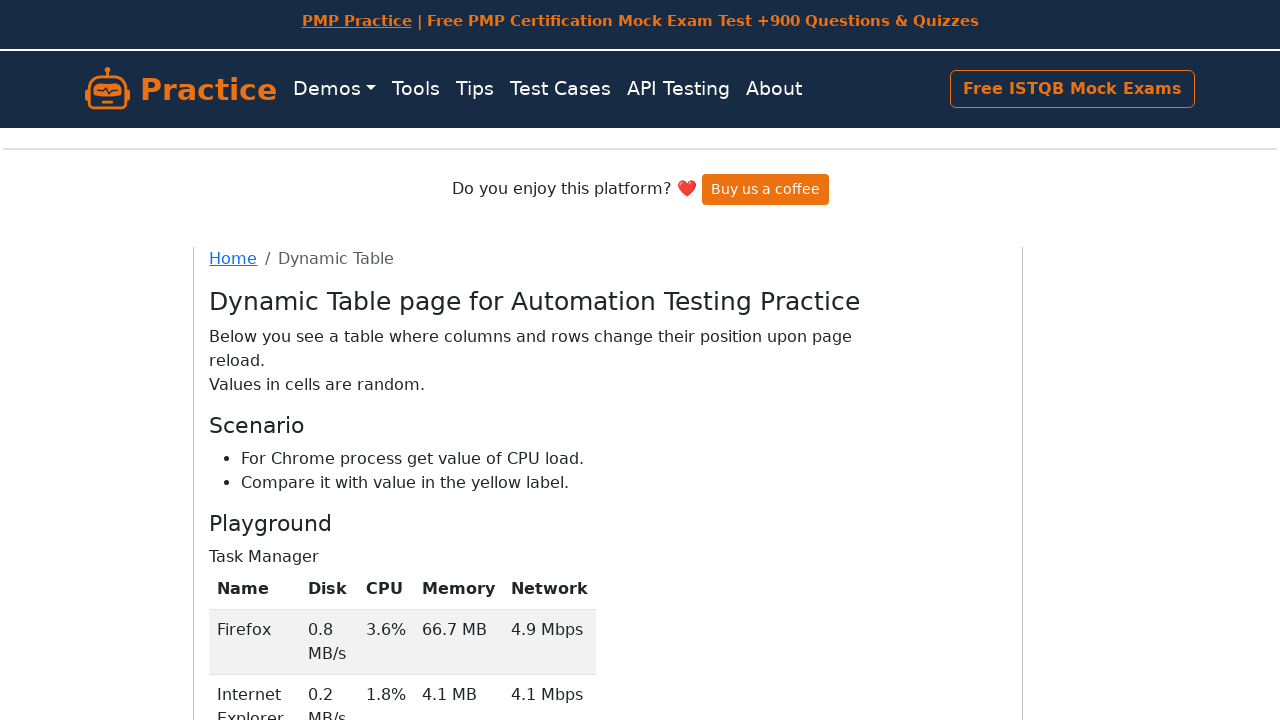

Verified that expected CPU value 'Chrome CPU: 8.8%' ends with actual value '8.8%'
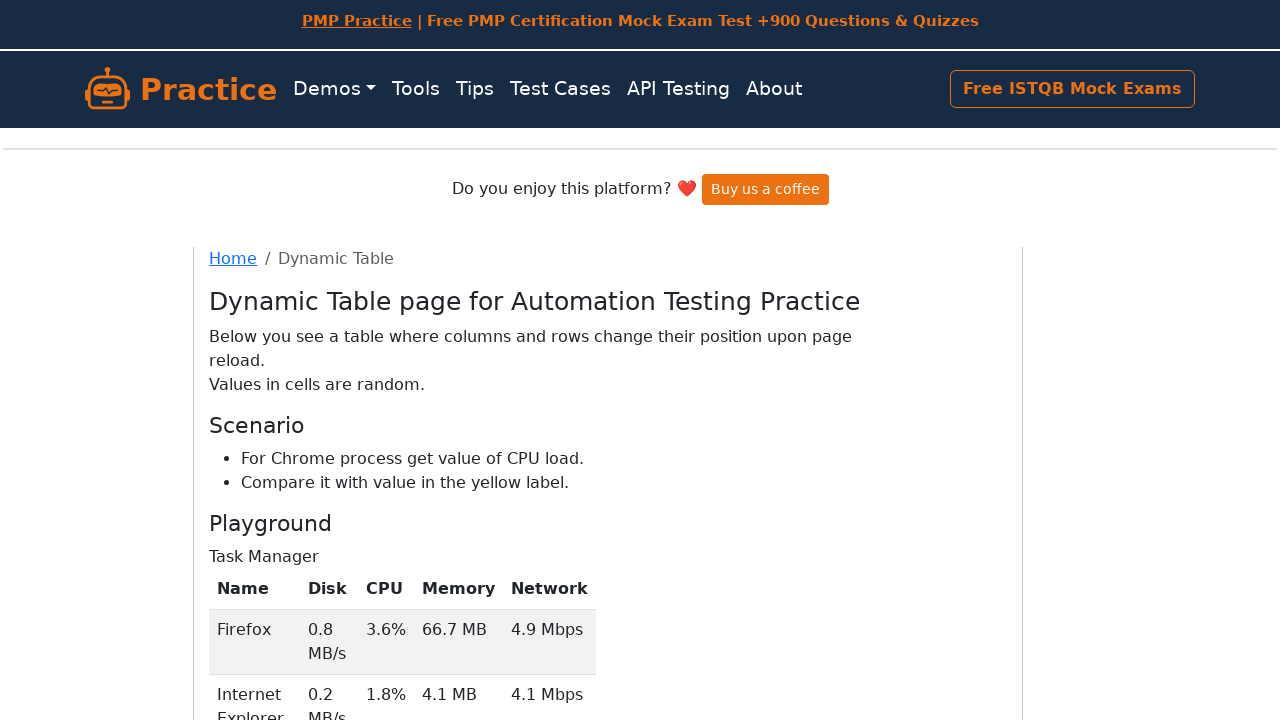

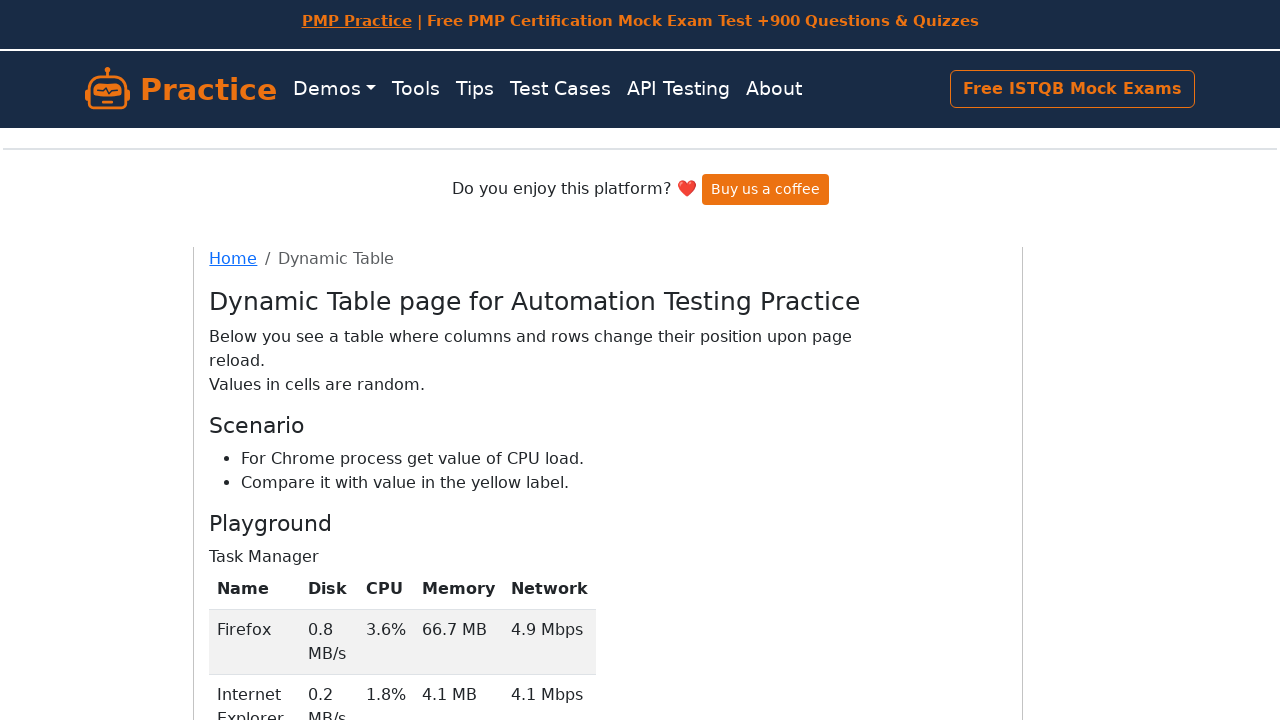